Tests a page with a click-to-reveal element by clicking a button and waiting for a paragraph element to appear, then verifying its visibility and text content

Starting URL: https://testeroprogramowania.github.io/selenium/wait2.html

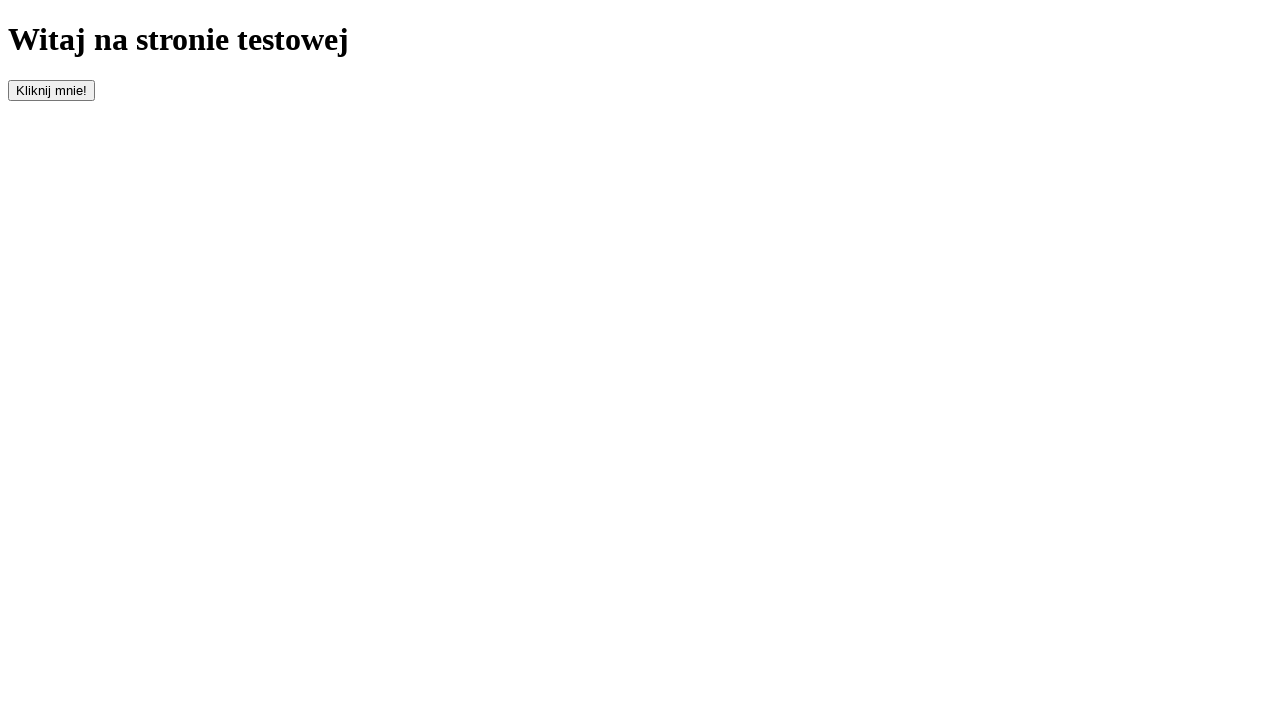

Clicked the 'clickOnMe' button to trigger element appearance at (52, 90) on #clickOnMe
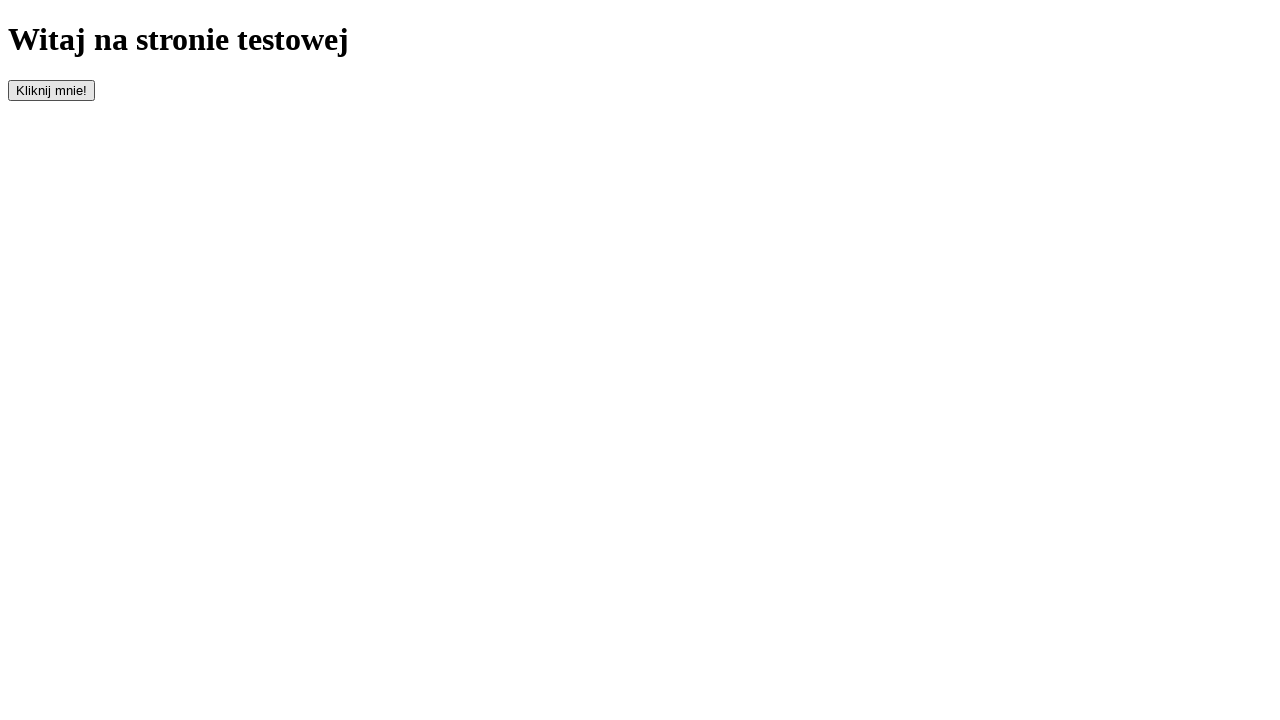

Paragraph element appeared on the page
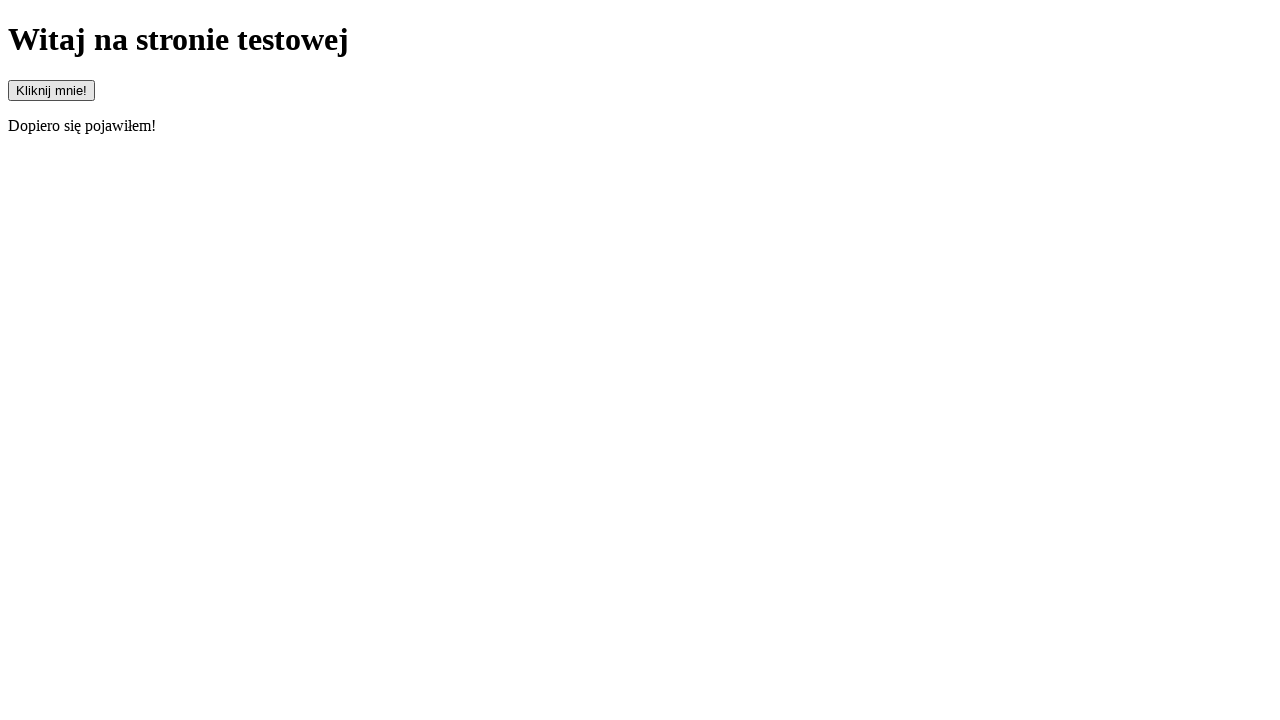

Located the paragraph element
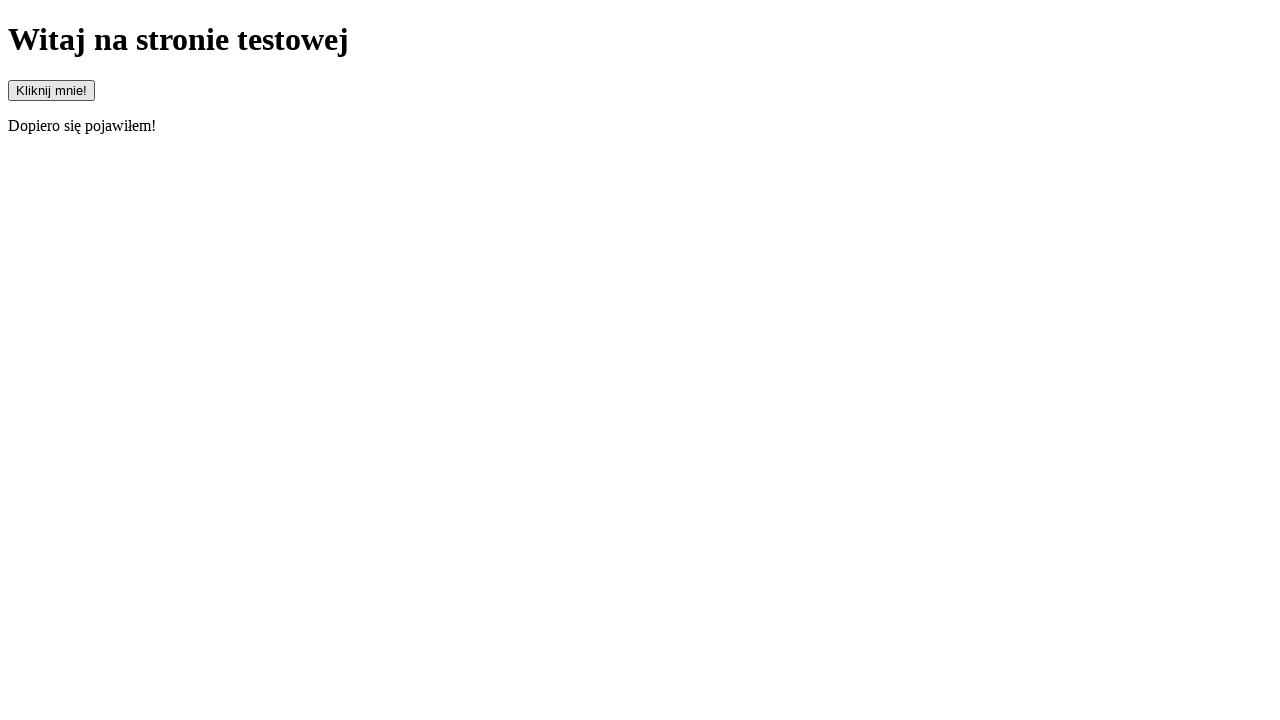

Verified paragraph element is visible
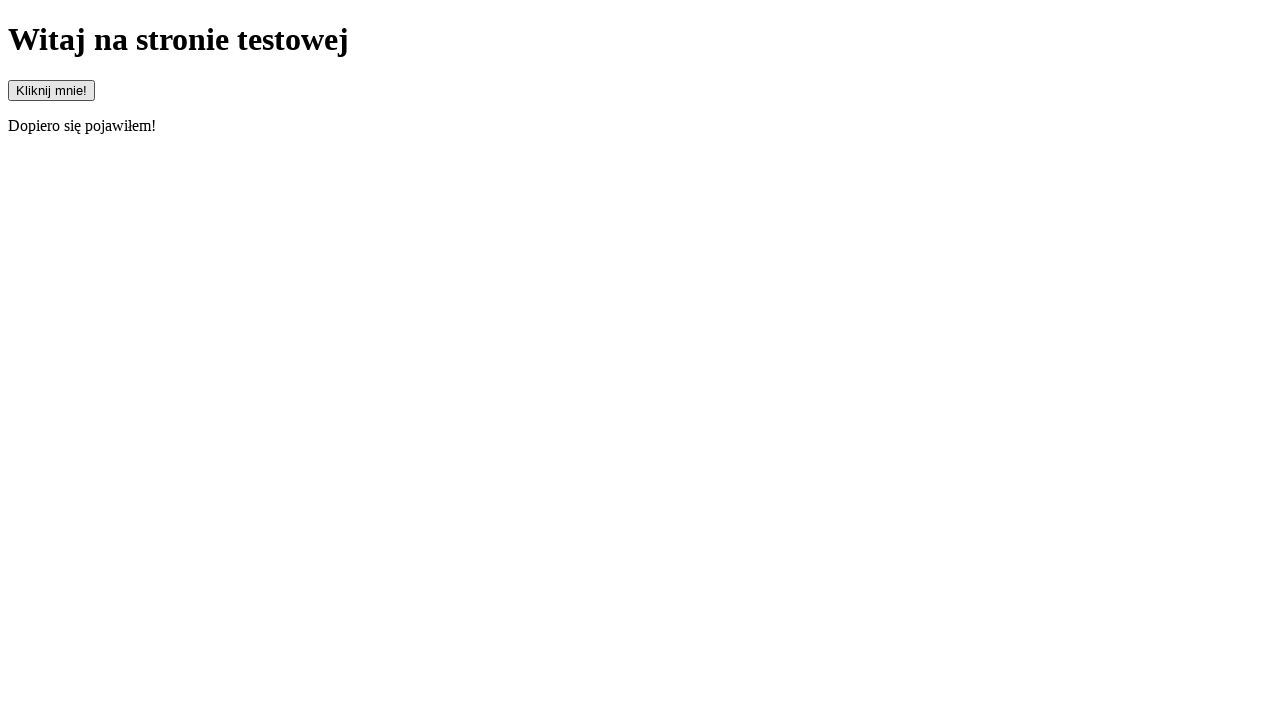

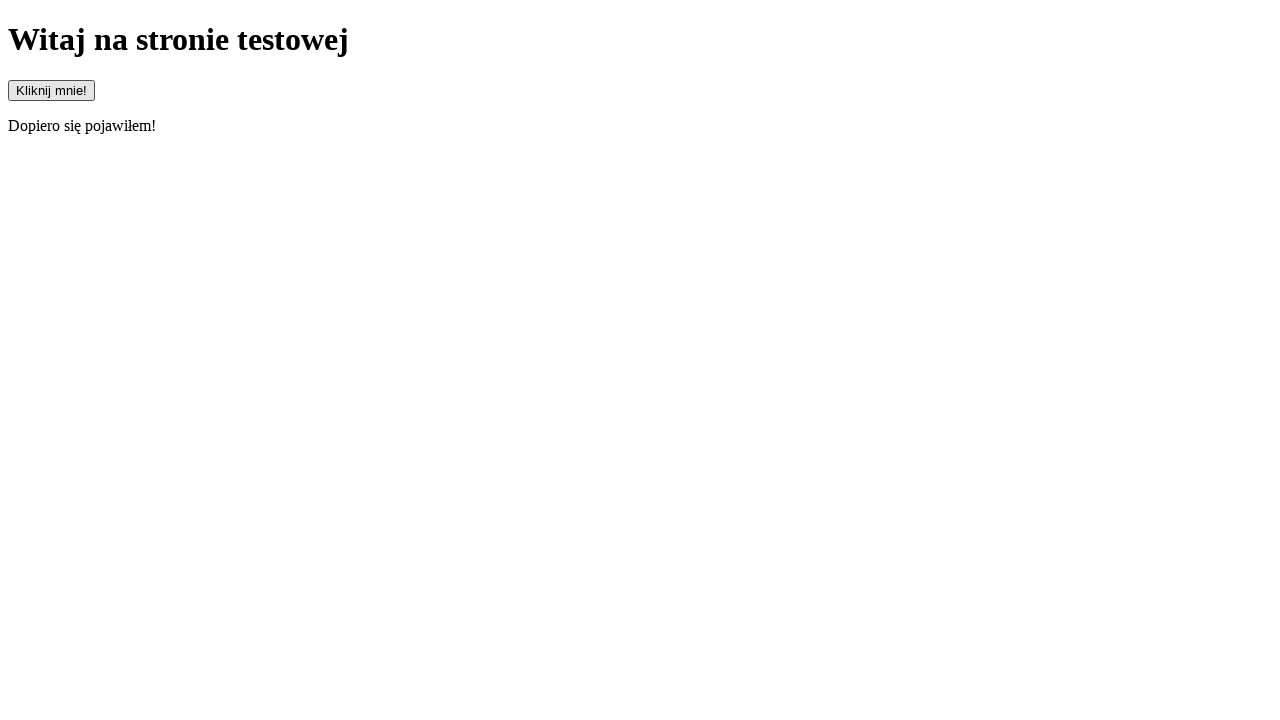